Tests mobile navigation by resizing viewport and verifying the navigation toggle menu works correctly

Starting URL: https://stunnermedia.com/

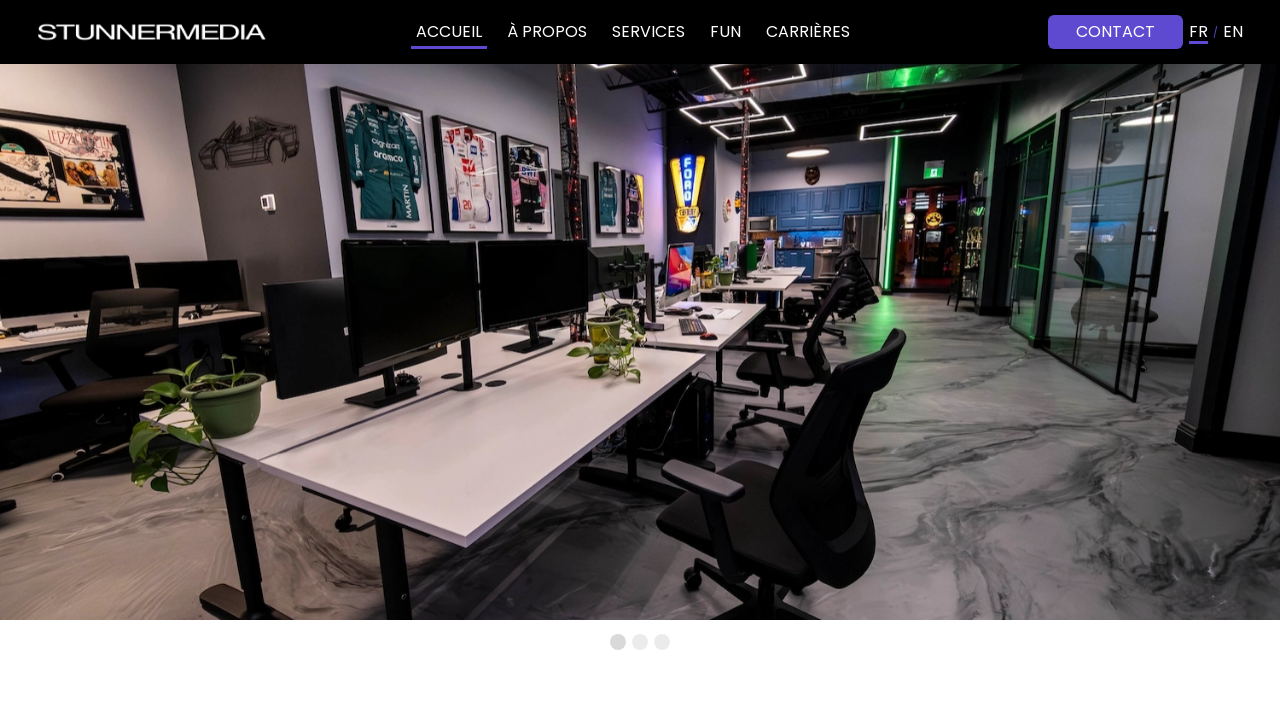

Set viewport to desktop-like width (1075x1000)
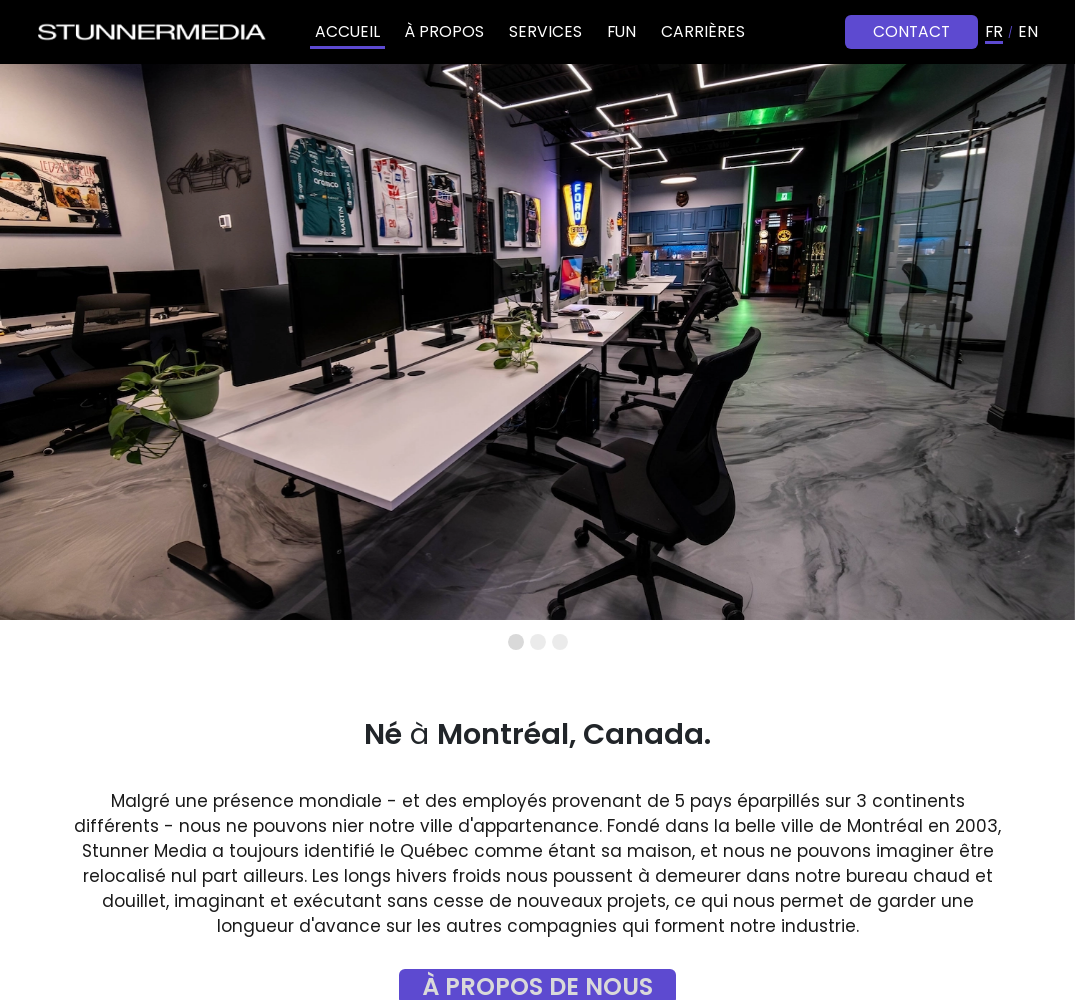

Verified ACCUEIL navigation link is visible at desktop width
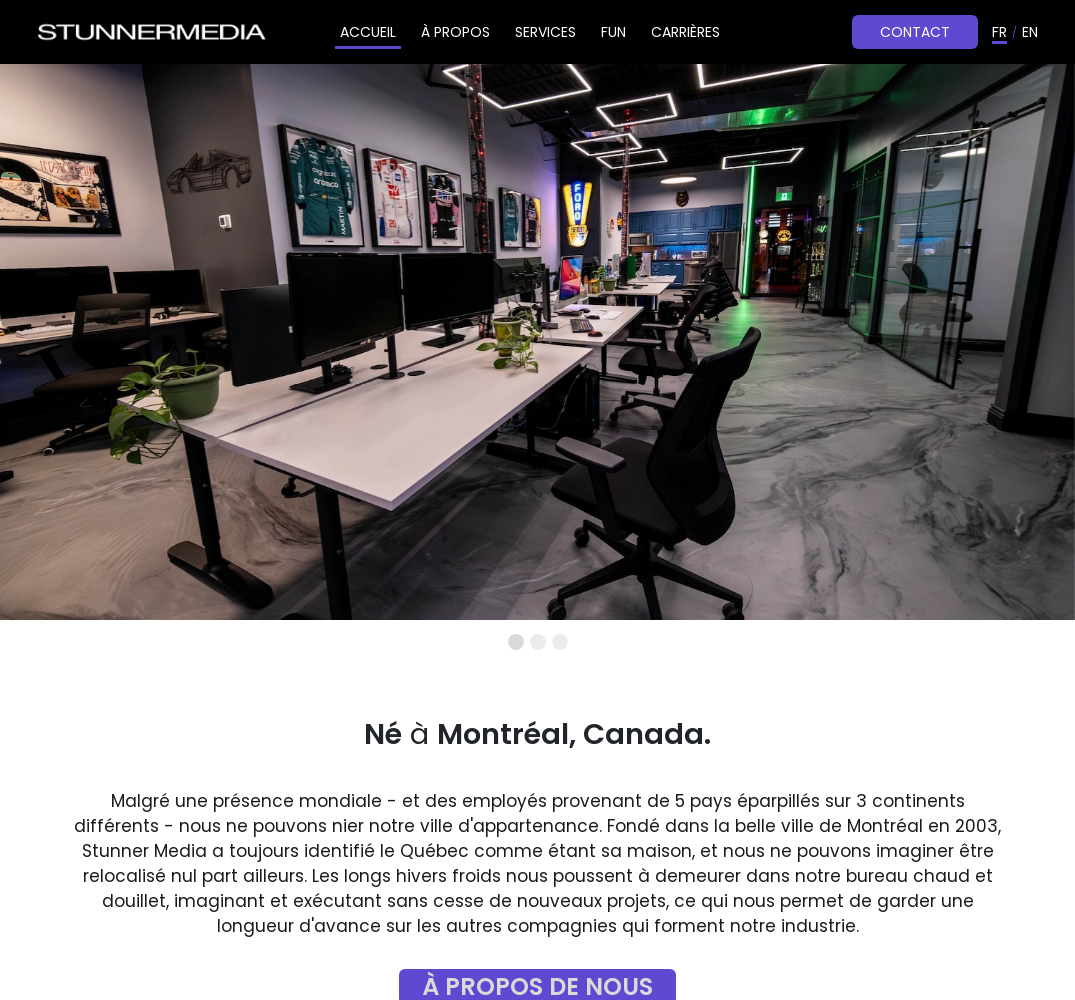

Set viewport to mobile width (1023x1000)
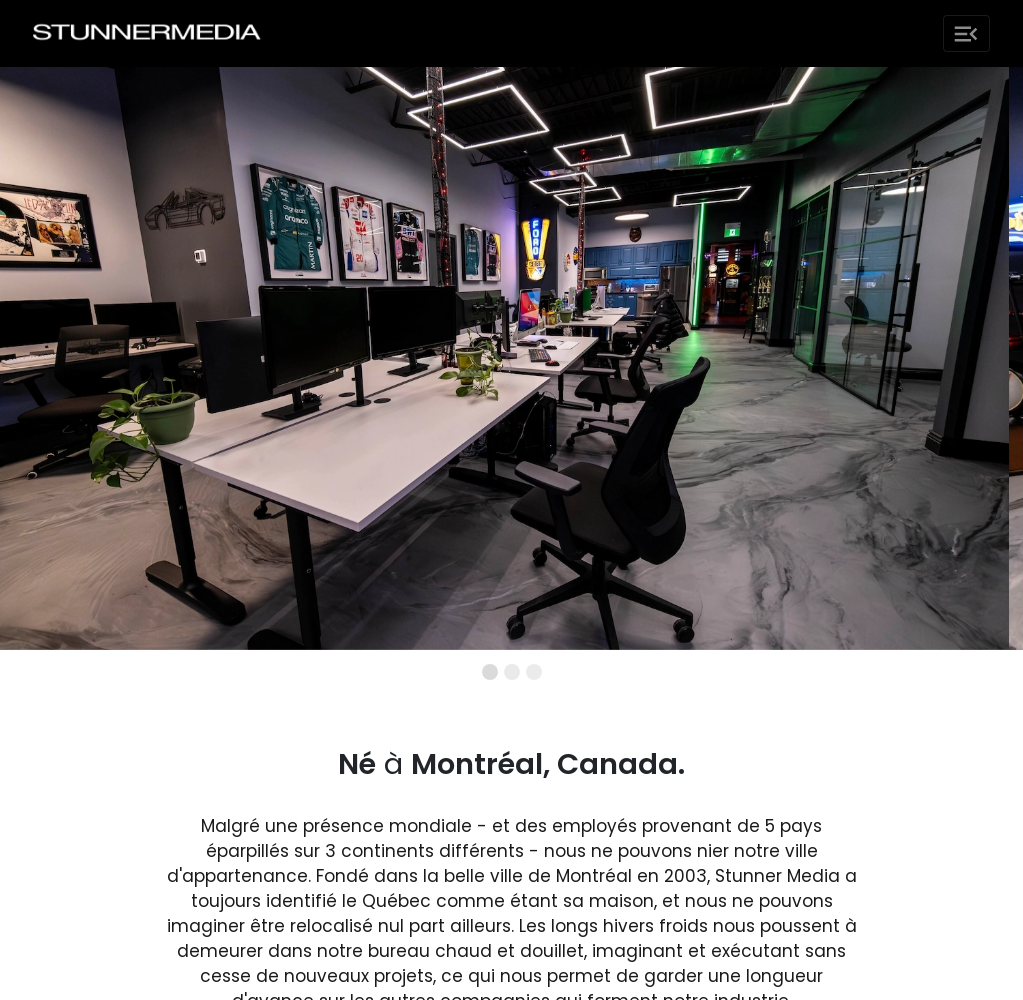

Clicked the navigation toggle button at (982, 34) on internal:label="Toggle navigation"i >> visible=true
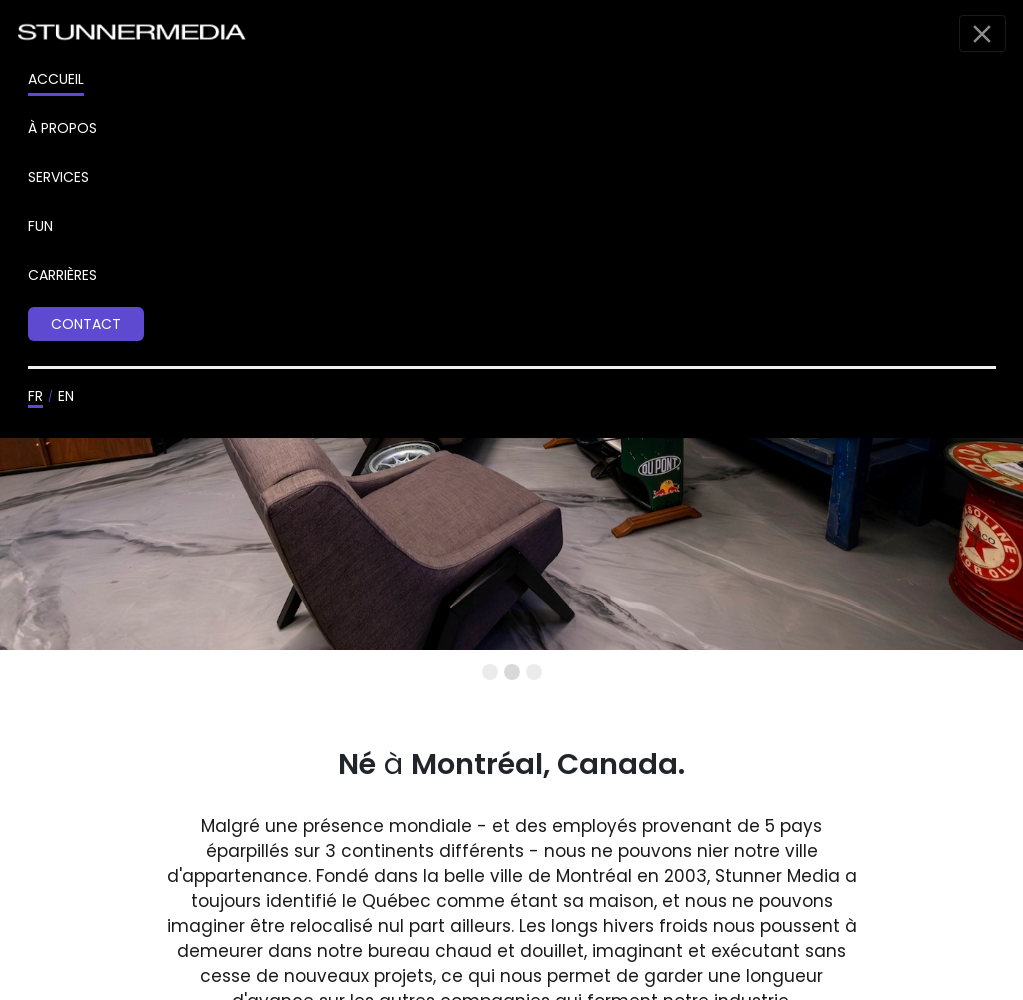

Verified ACCUEIL navigation link is visible after toggle menu opened
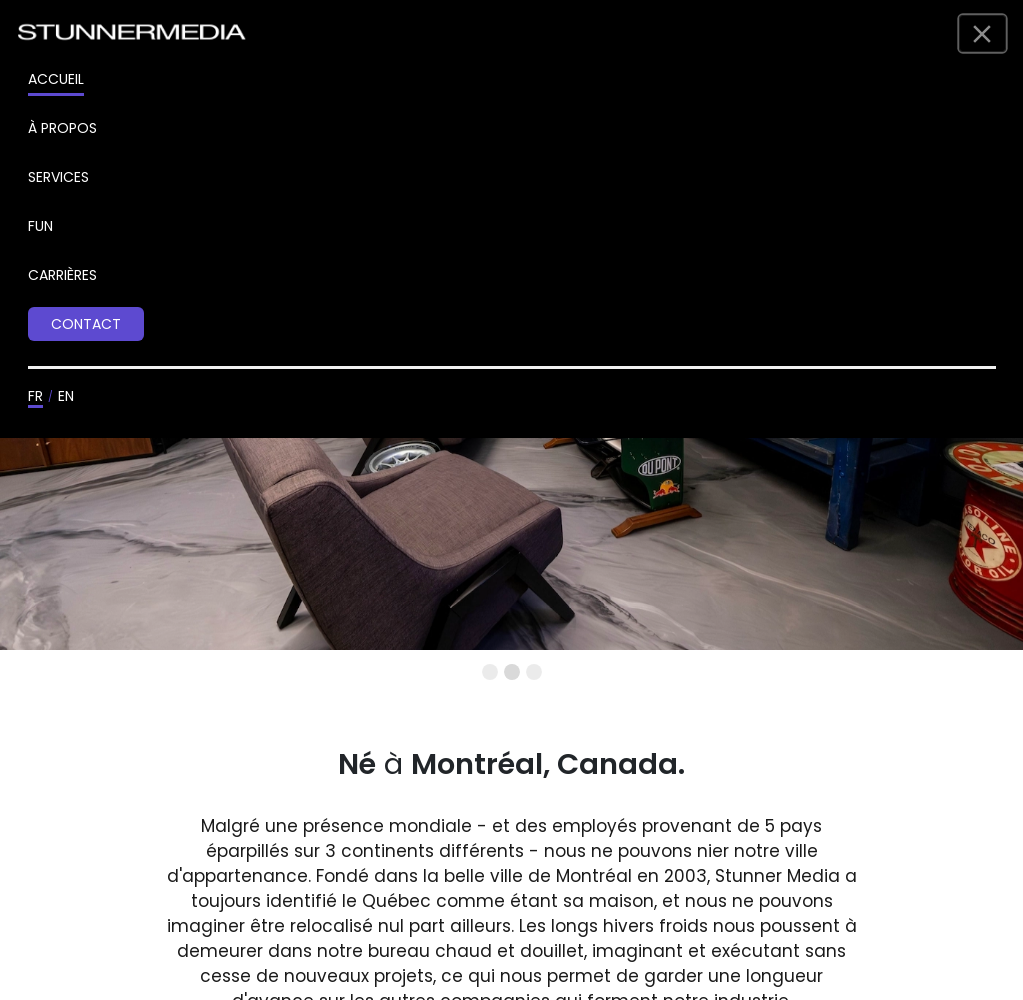

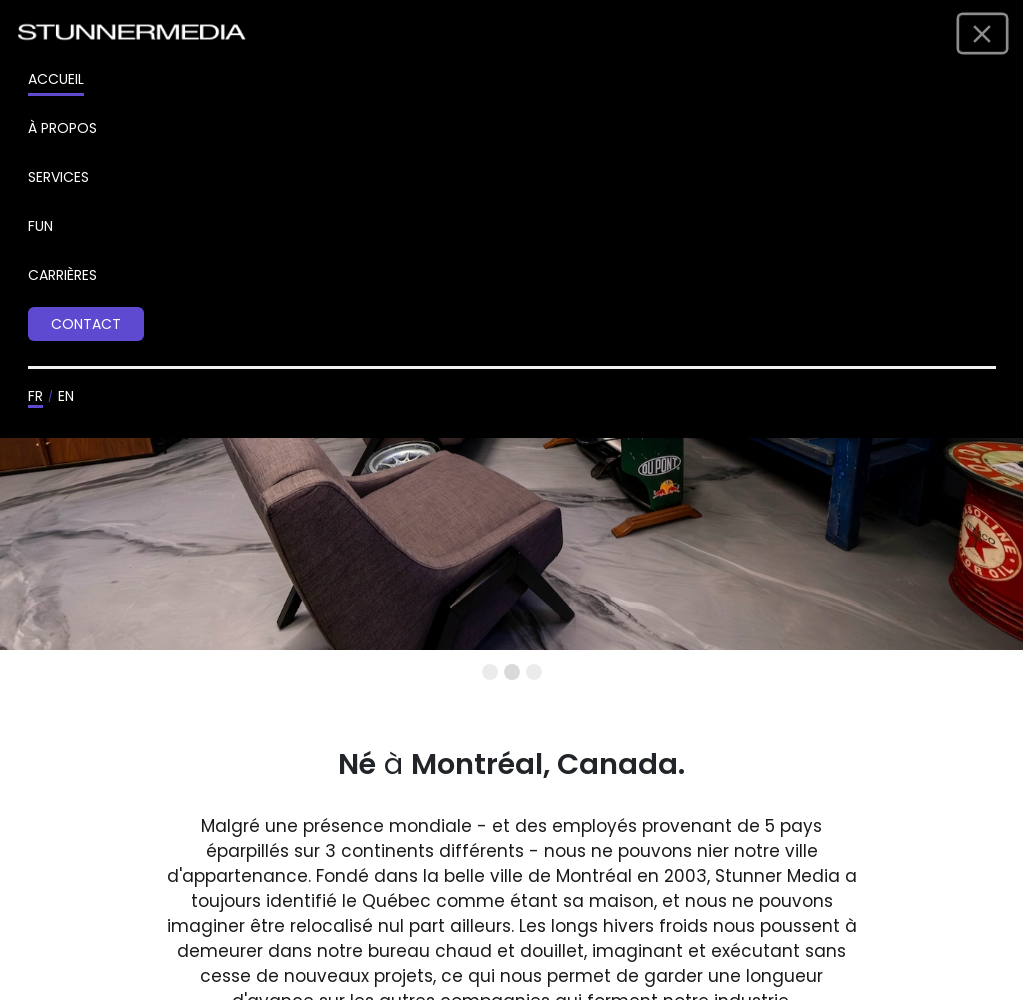